Tests the size chart functionality by searching for "Running Shoes", opening the size chart modal, verifying its contents match expected values, and closing the modal

Starting URL: https://crio-qkart-frontend-qa.vercel.app/

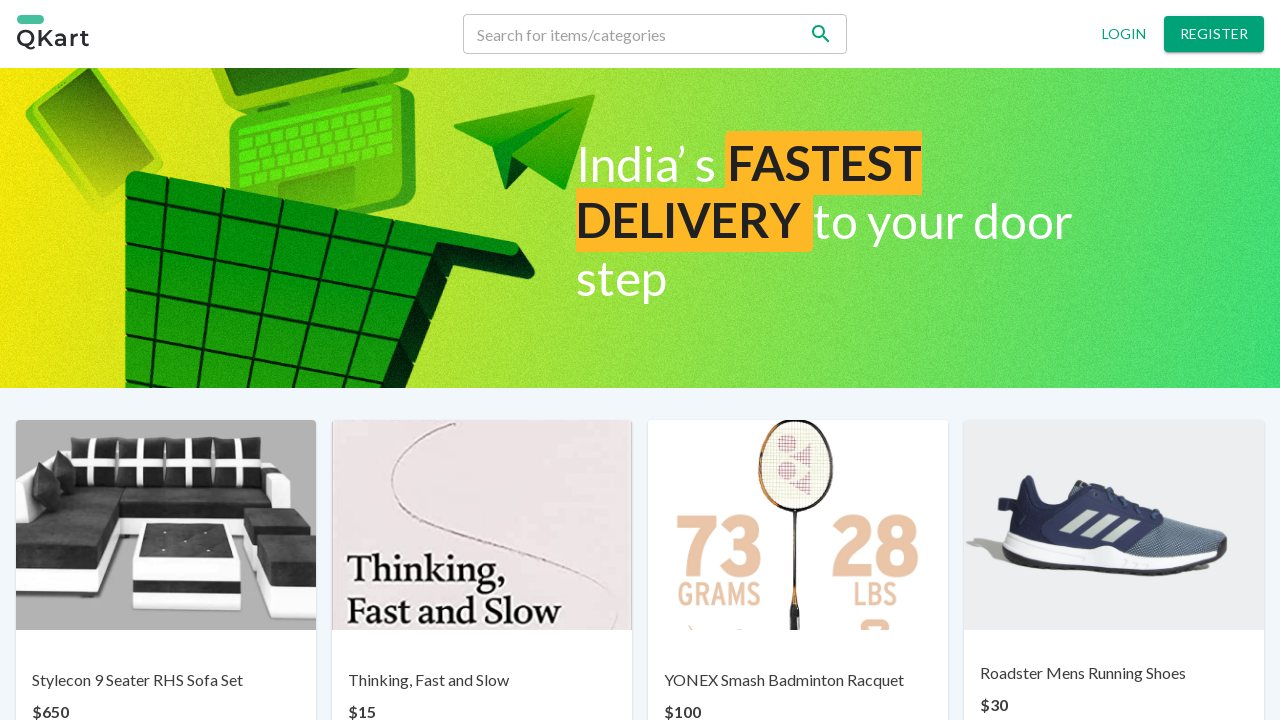

Filled search field with 'Running Shoes' on input[name='search']
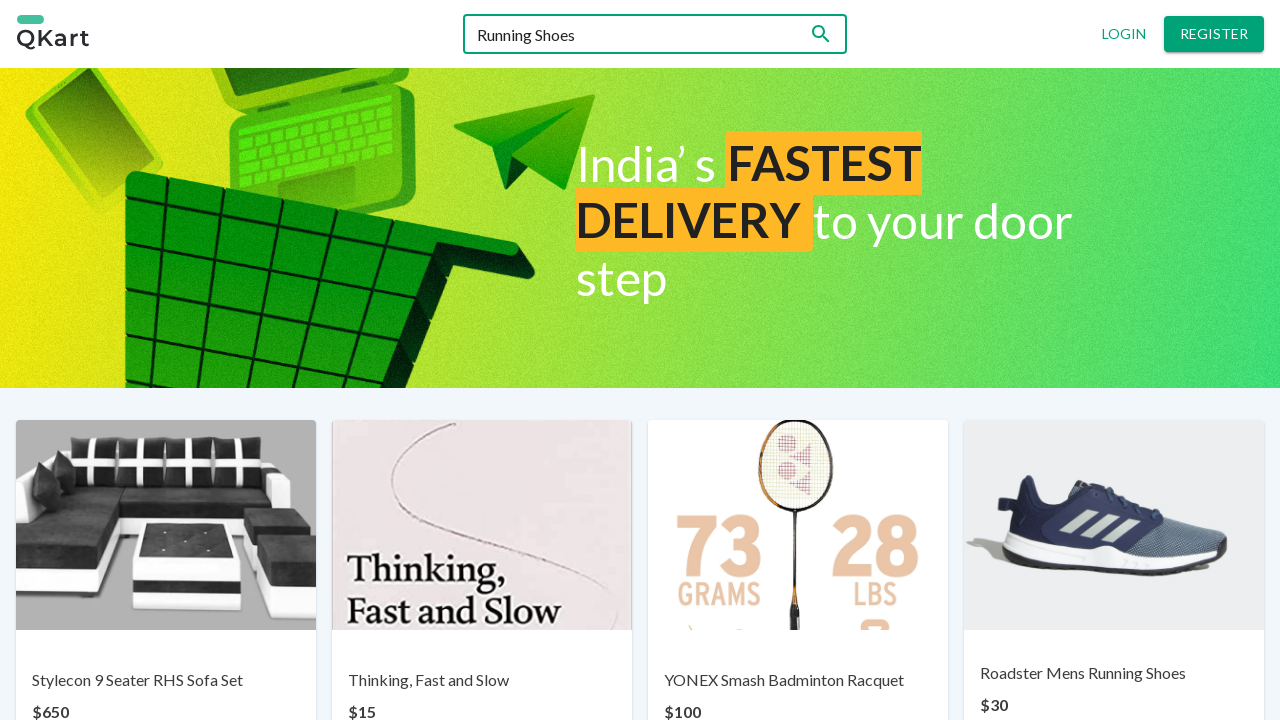

Pressed Enter to search for Running Shoes on input[name='search']
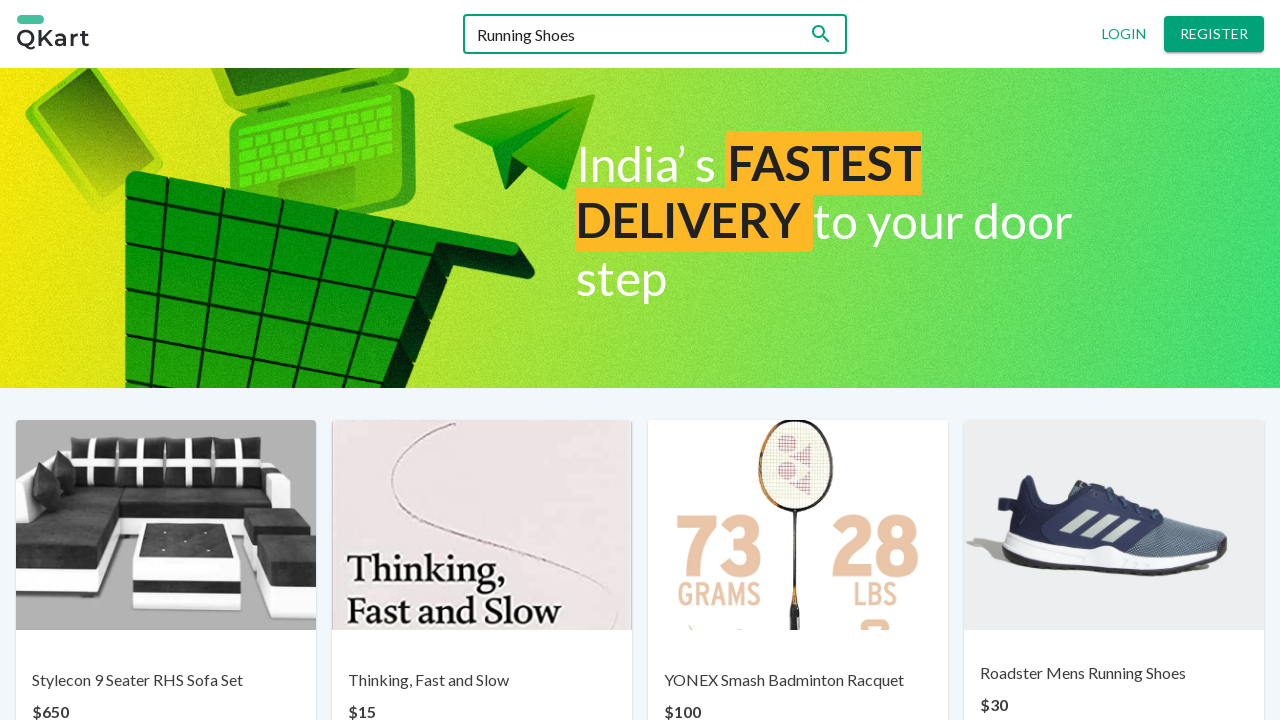

Search results loaded successfully
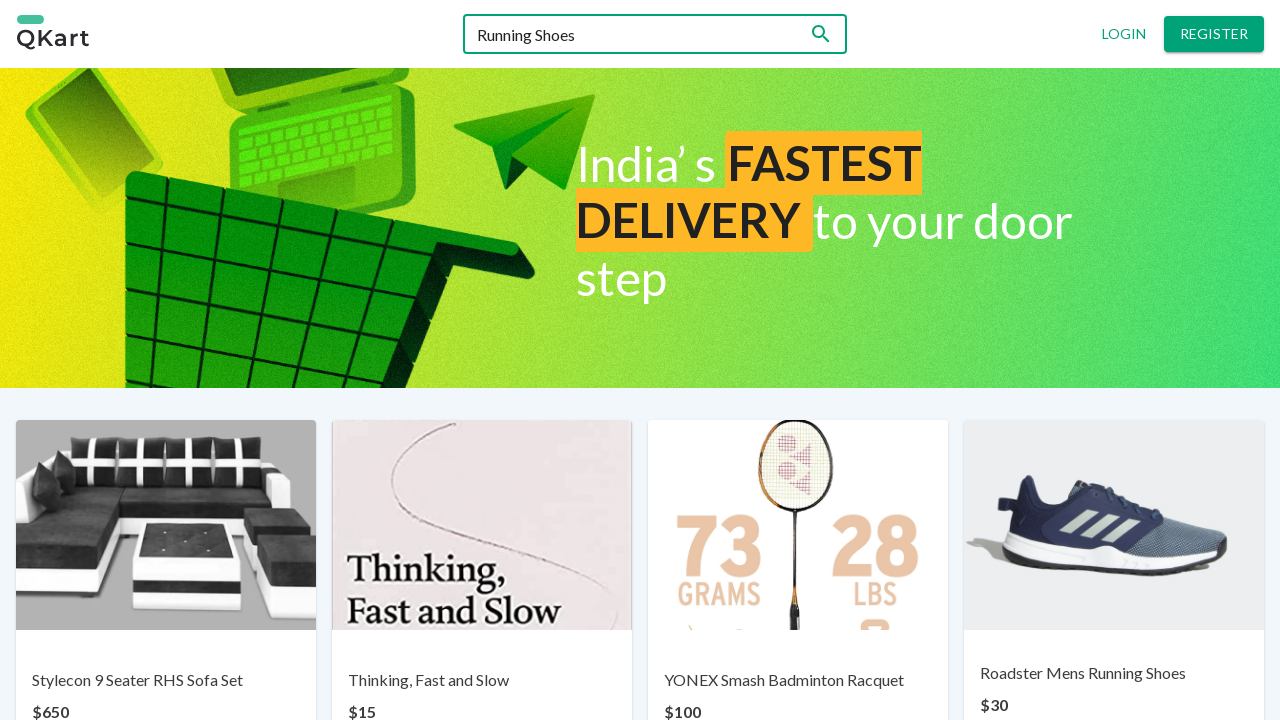

Clicked size chart button for the first product at (201, 405) on button:has-text('Size chart') >> nth=0
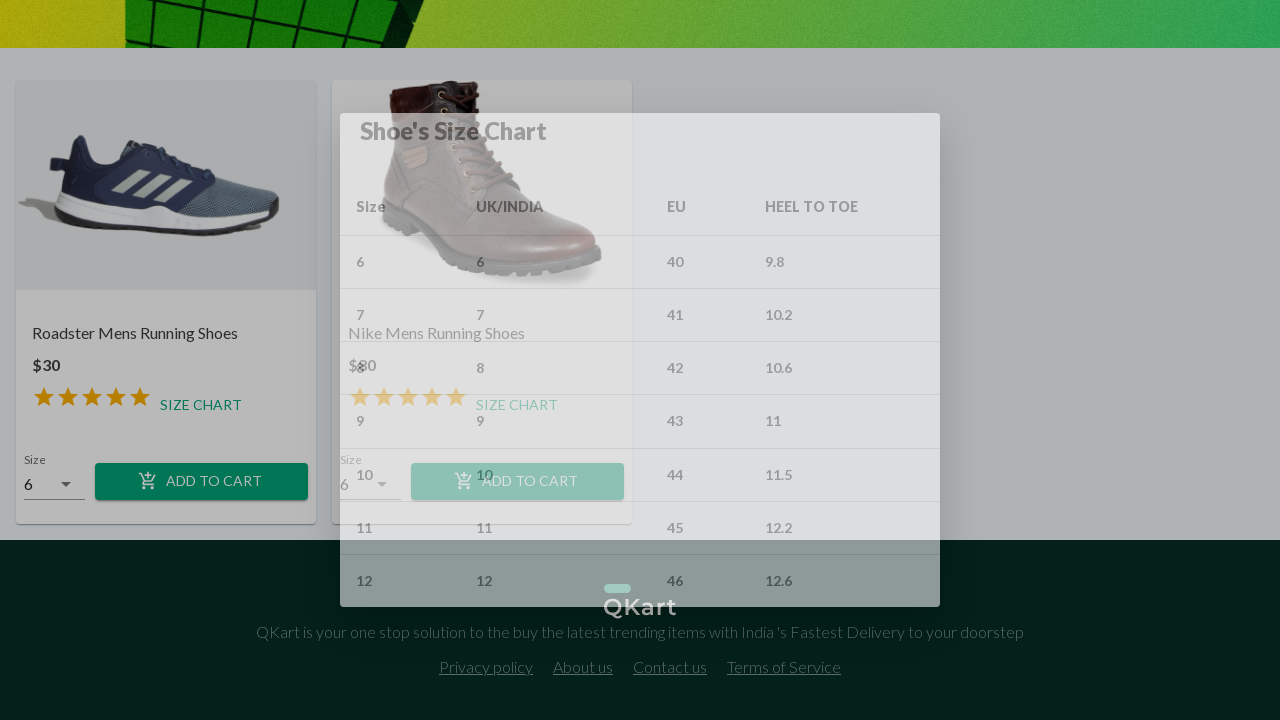

Size chart modal appeared
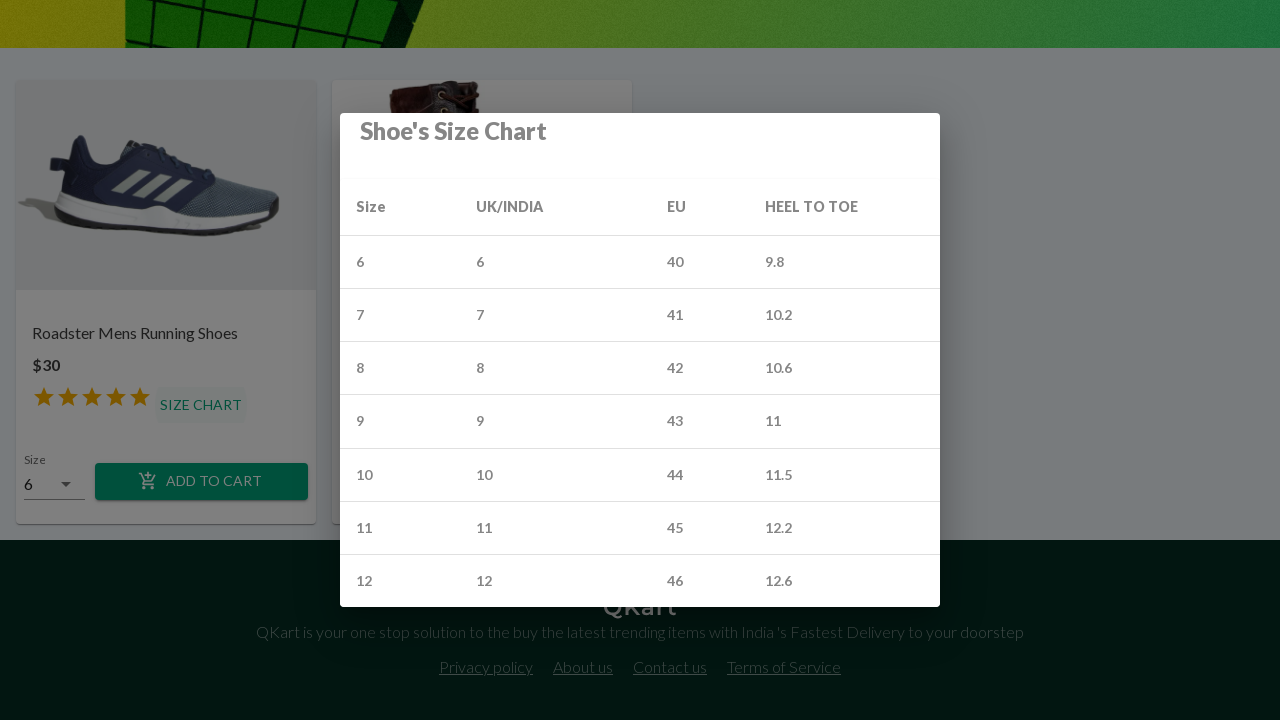

Verified size chart table is visible
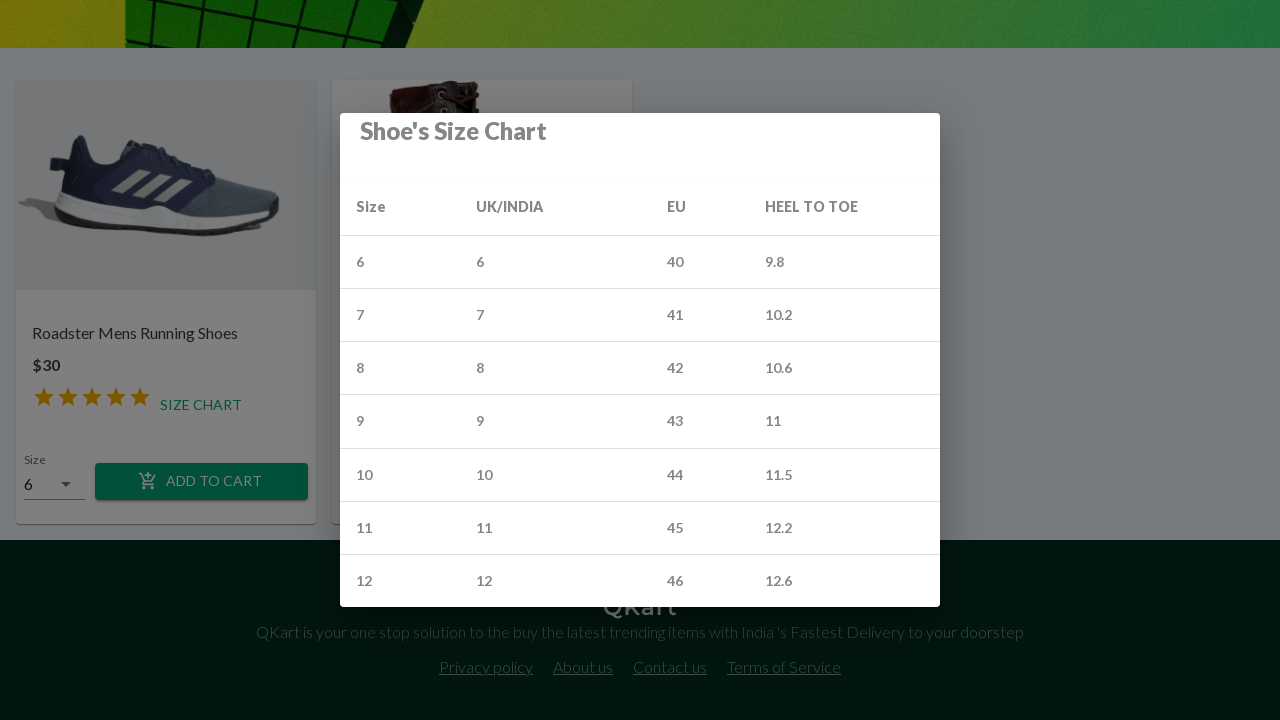

Pressed Escape key to close size chart modal
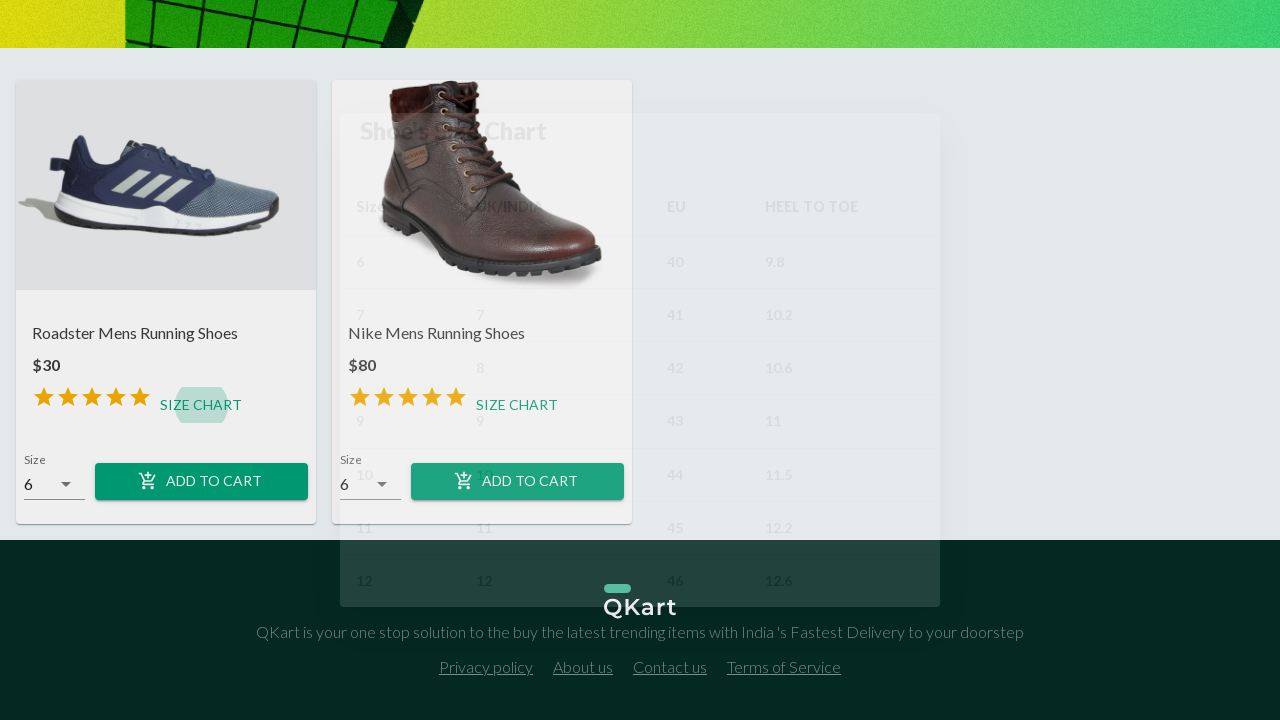

Size chart modal closed successfully
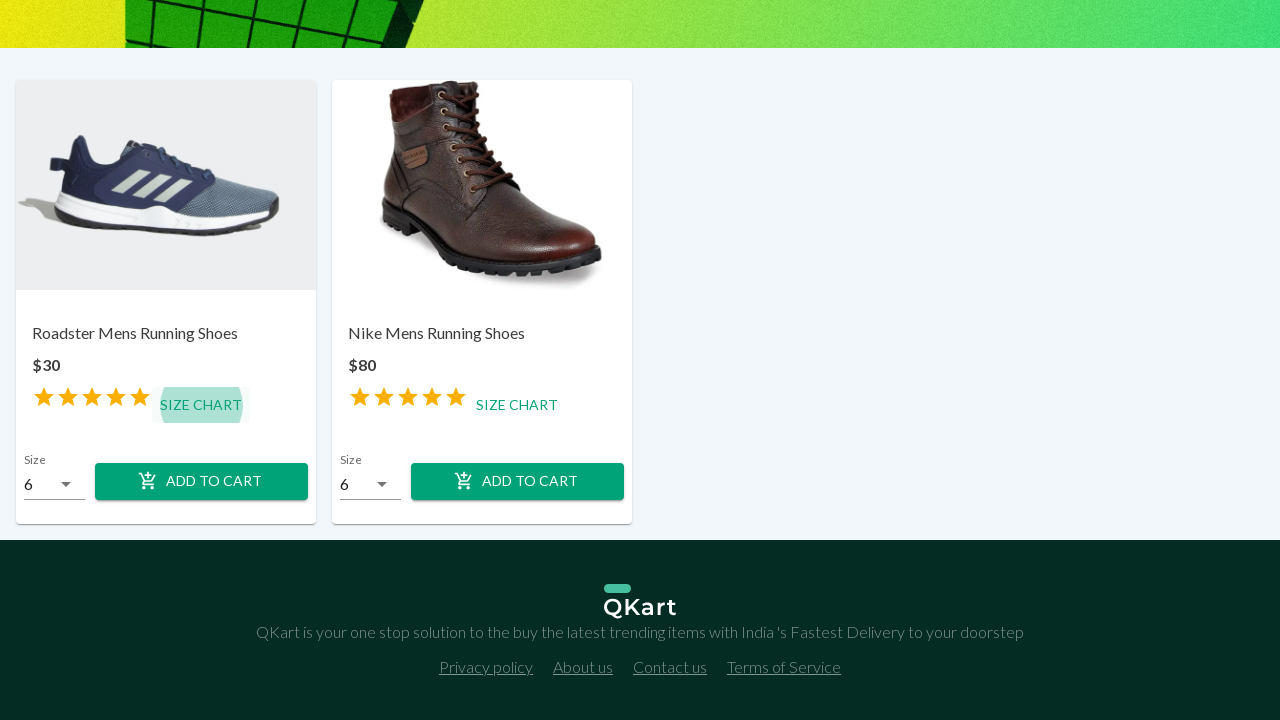

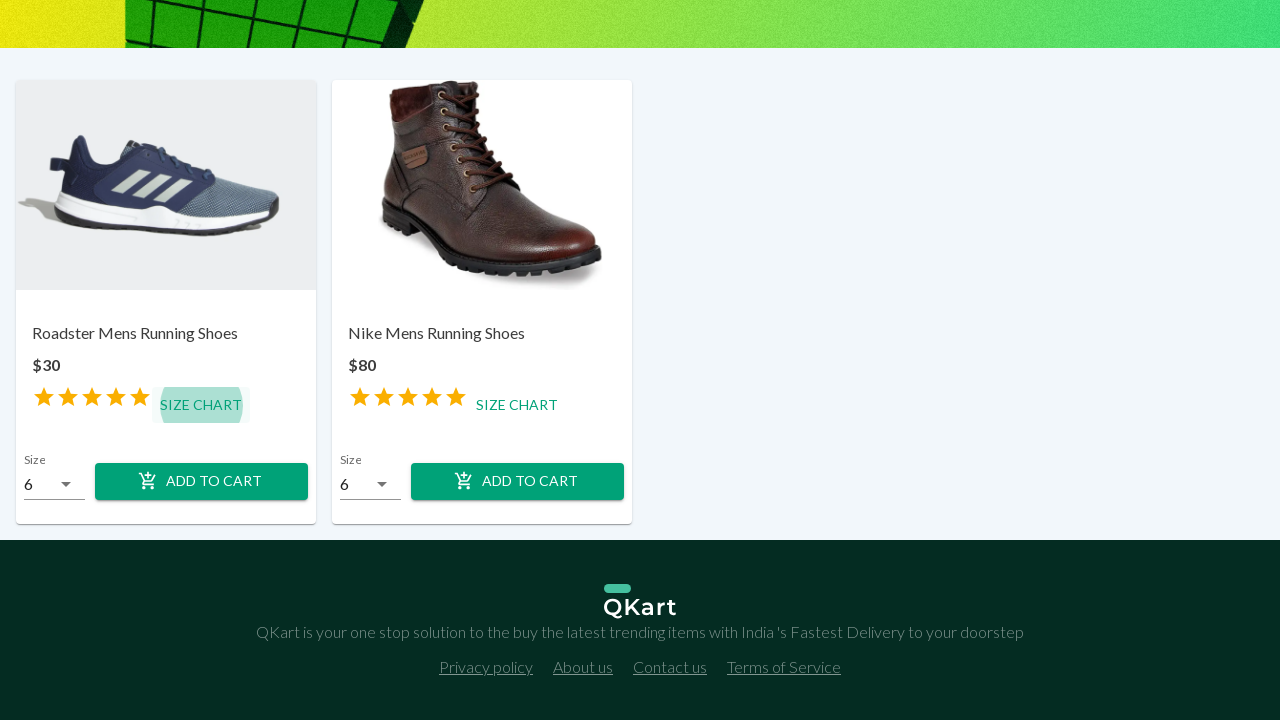